Tests that an error message can be dismissed by canceling the change after validation error

Starting URL: https://devmountain-qa.github.io/employee-manager/1.2_Version/index.html

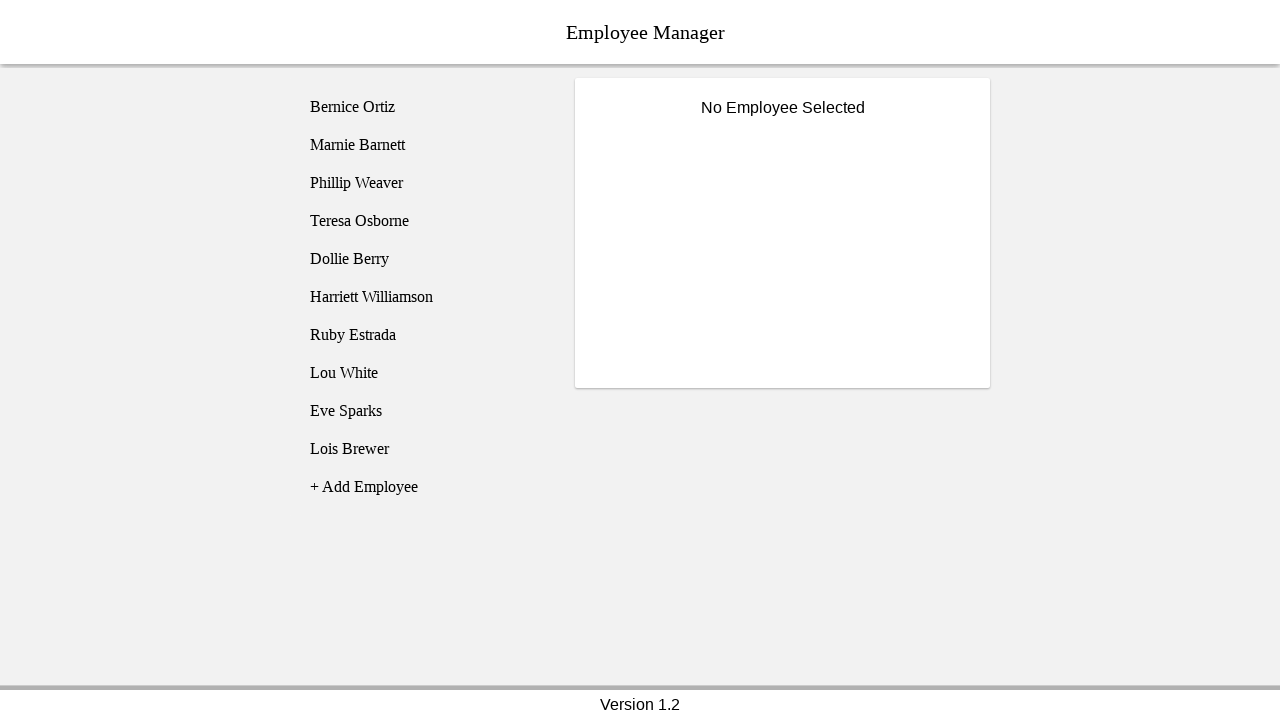

Clicked on Bernice Ortiz employee at (425, 107) on [name='employee1']
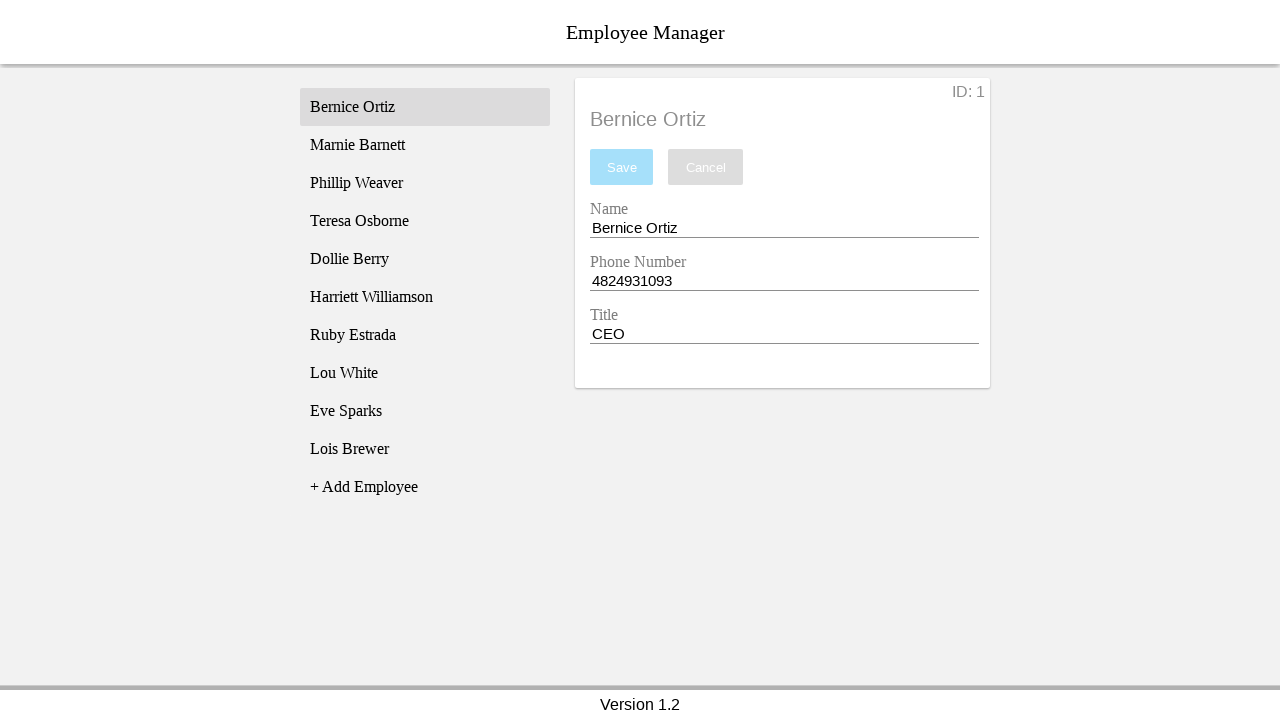

Name input field became visible
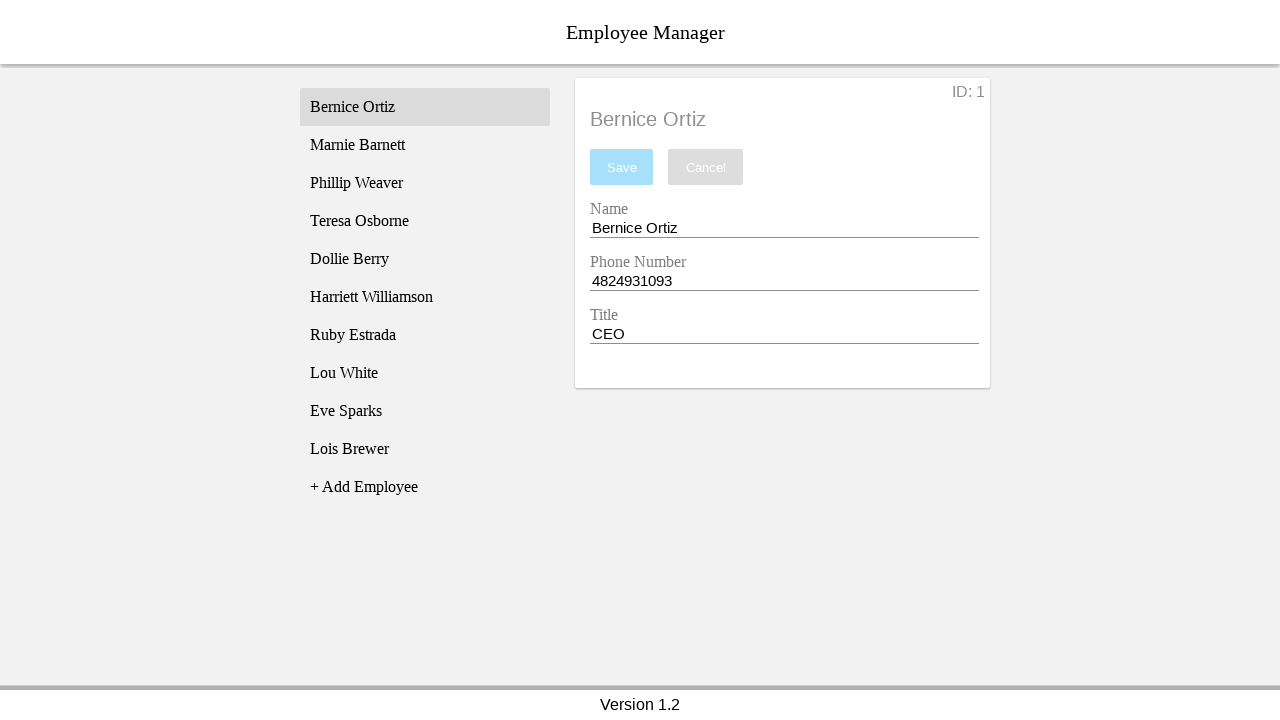

Cleared the name input field completely on [name='nameEntry']
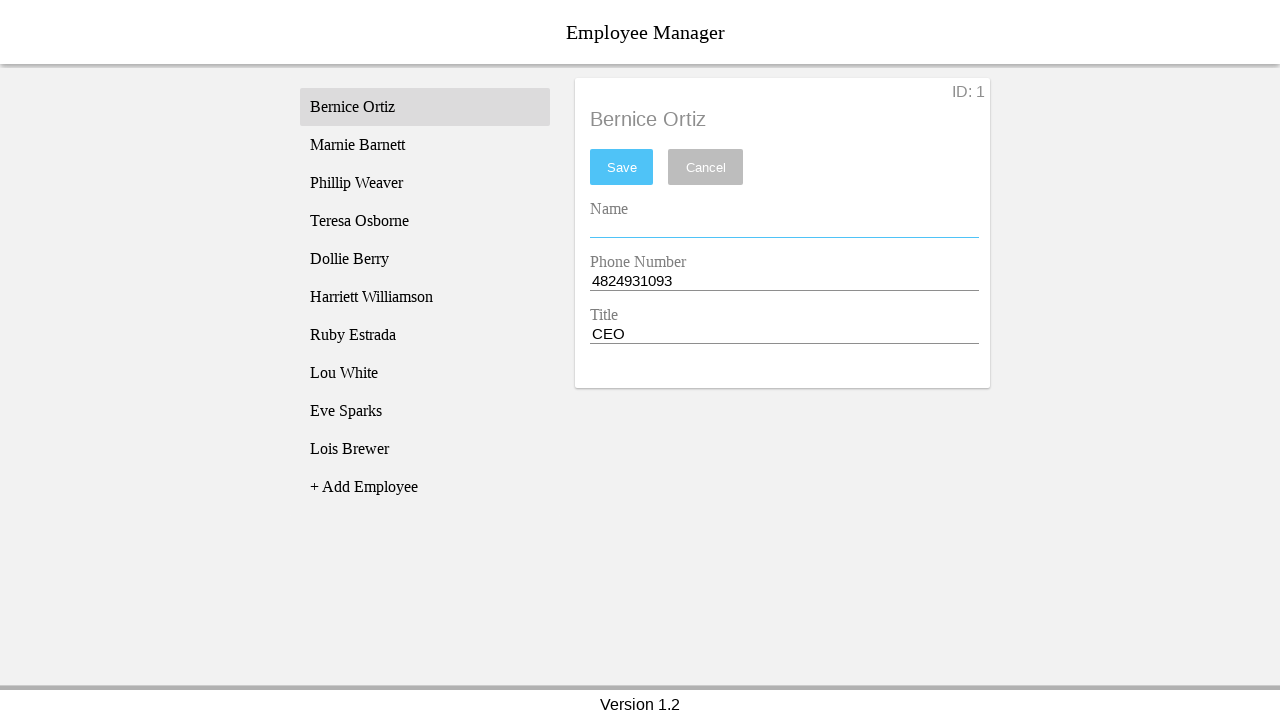

Clicked save button to trigger validation error at (622, 167) on #saveBtn
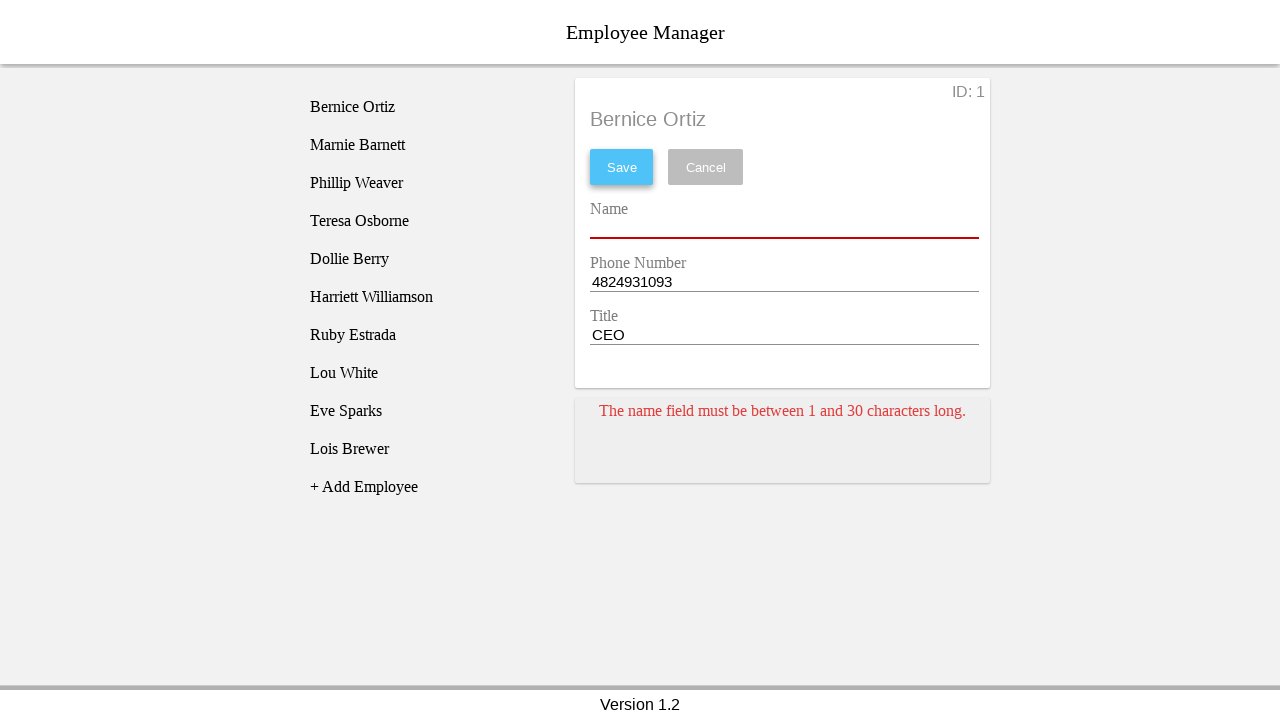

Error message card appeared
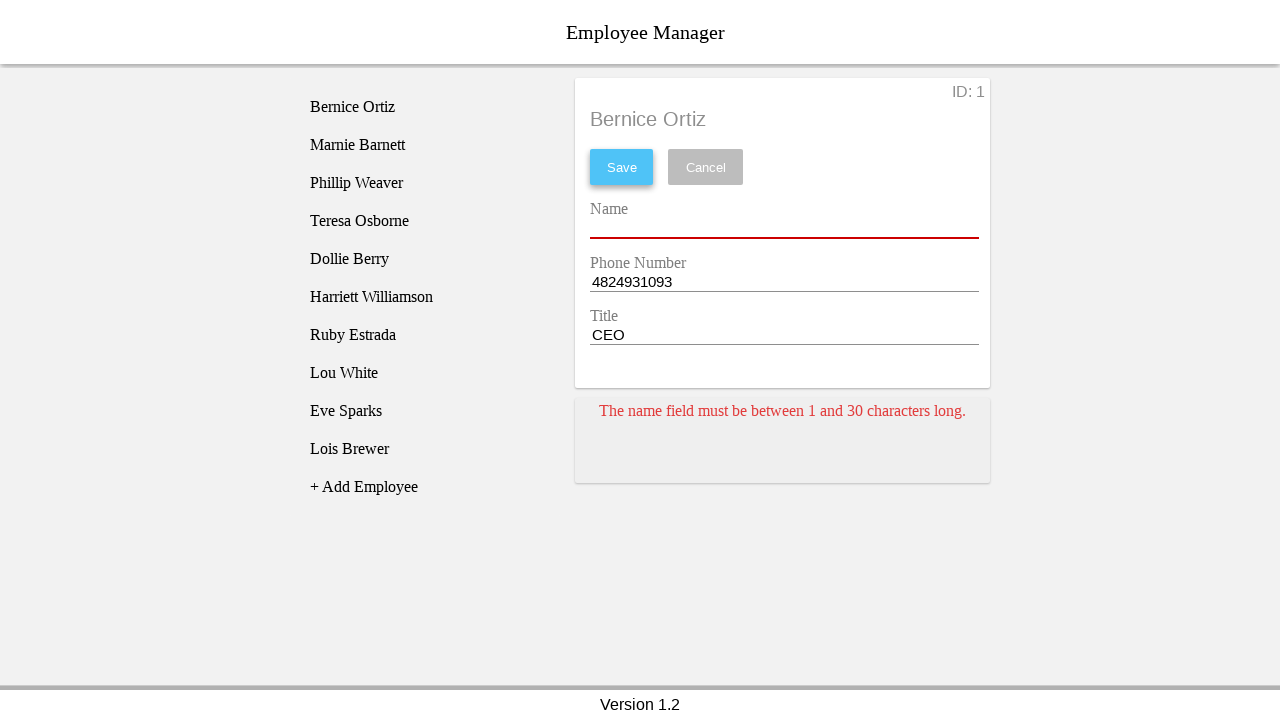

Added a space to the name input field on [name='nameEntry']
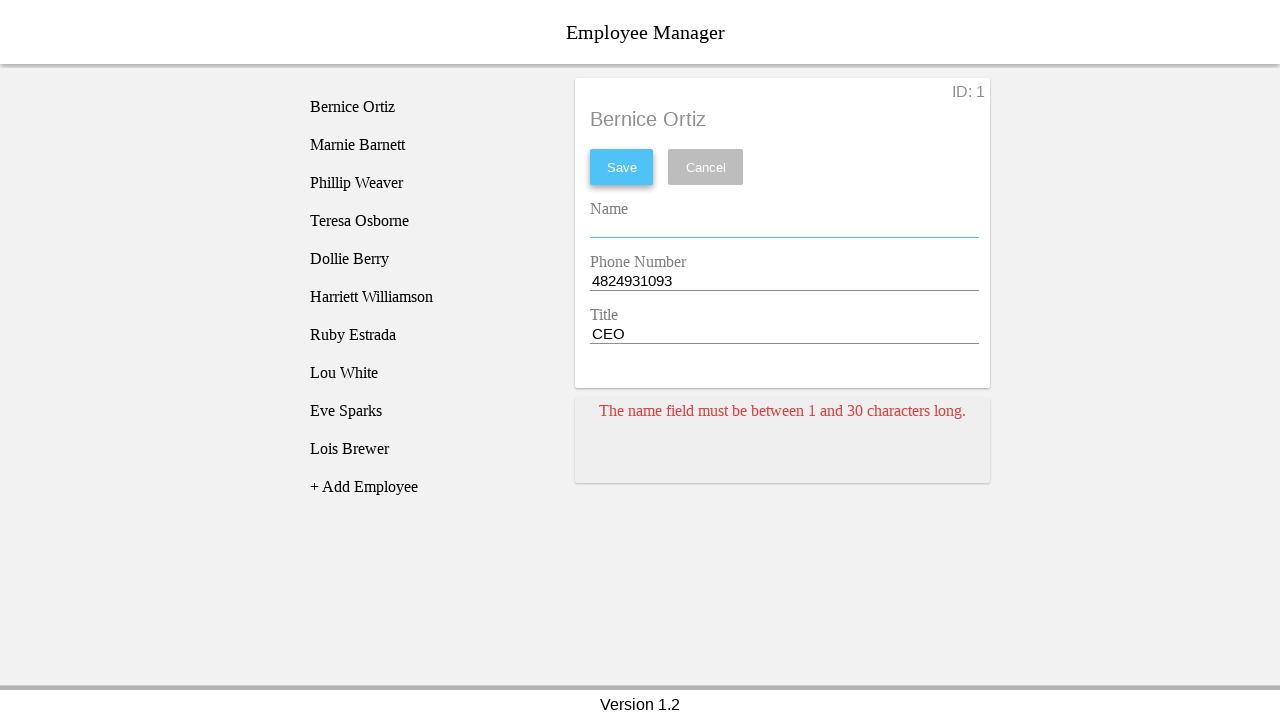

Clicked cancel button to dismiss error message at (706, 167) on [name='cancel']
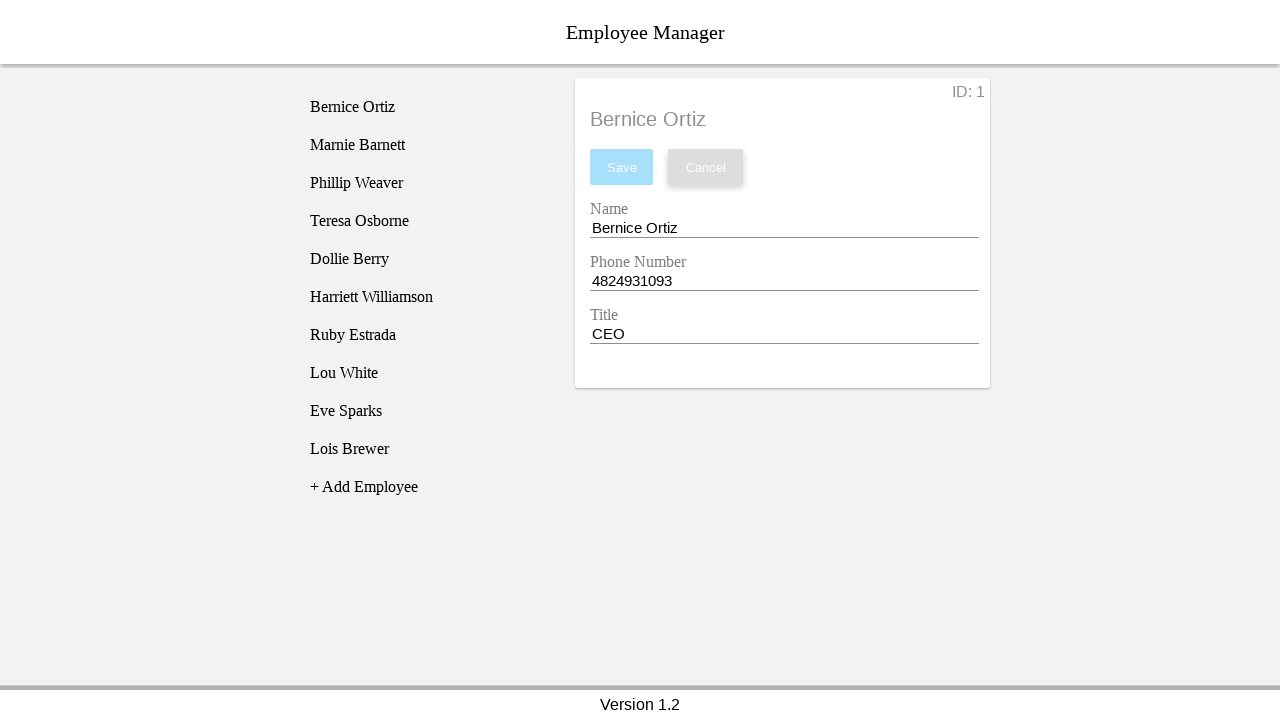

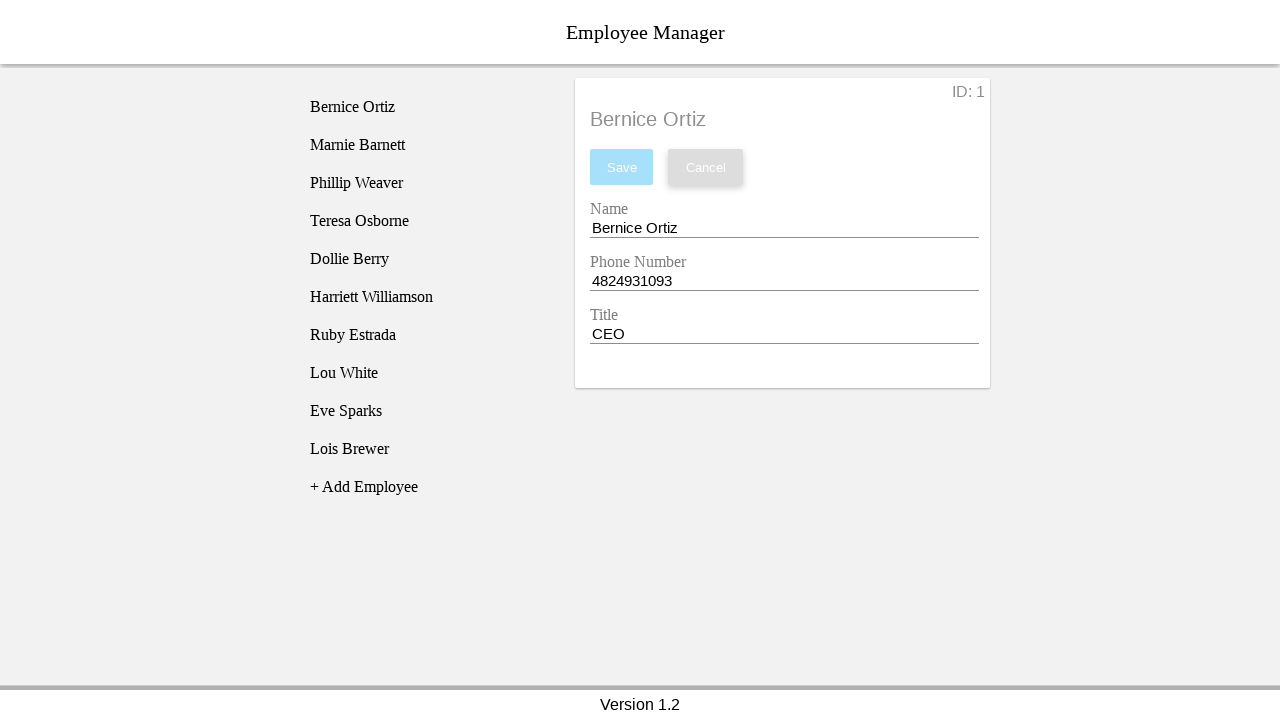